Navigates to the Calley lifetime offer expired page and verifies the page loads successfully at a specific viewport size (1366x768)

Starting URL: https://www.getcalley.com/calley-lifetime-offer-expired/

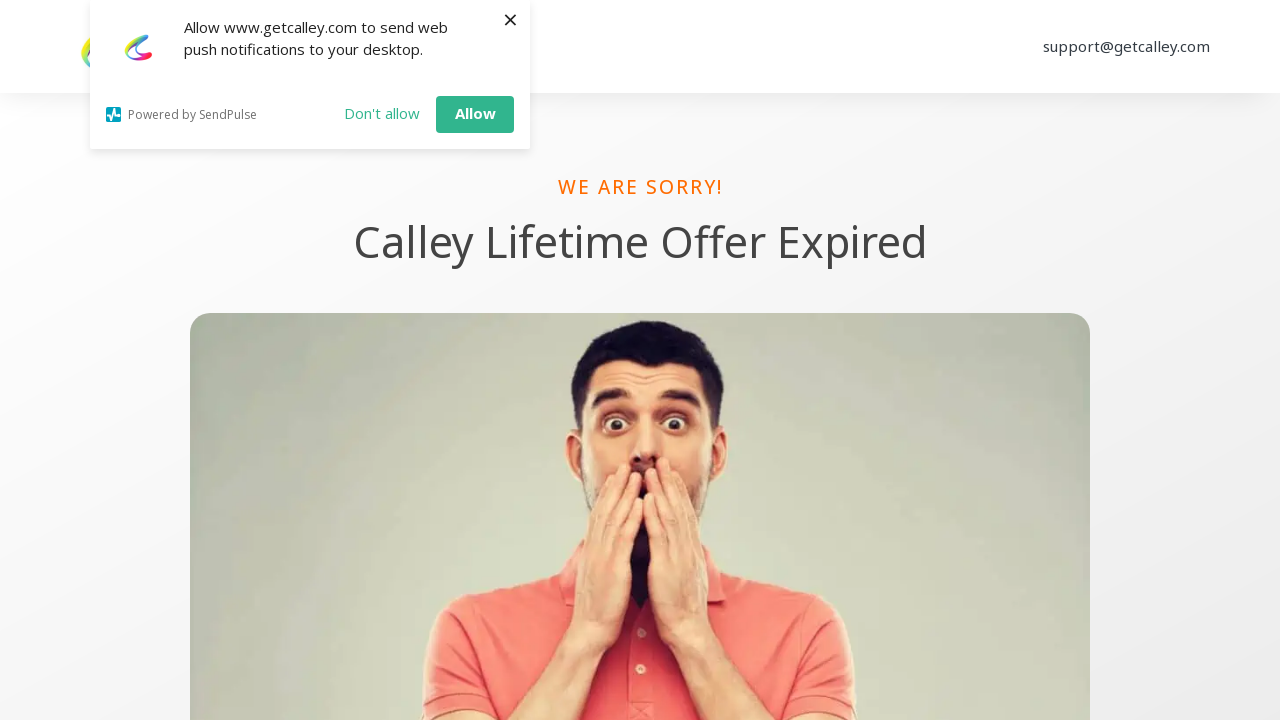

Set viewport size to 1366x768
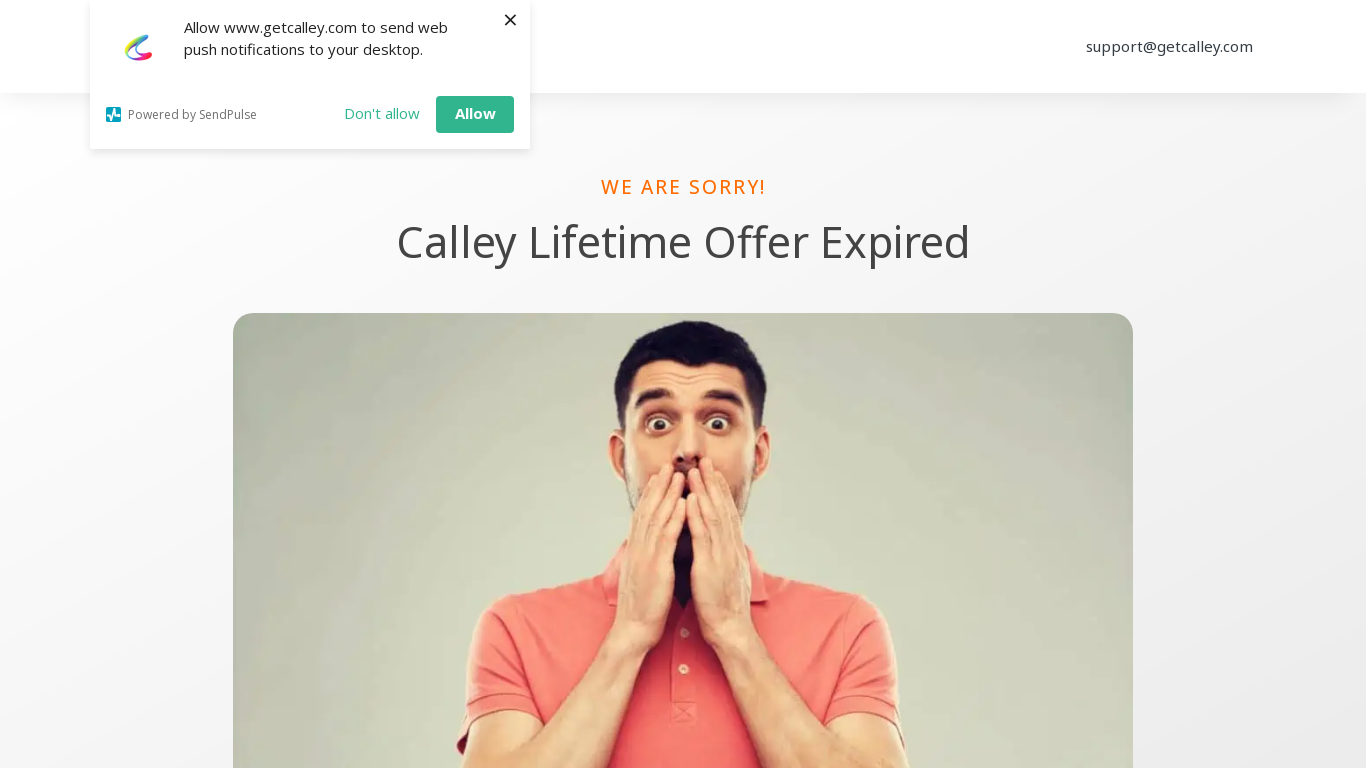

Page fully loaded with networkidle state
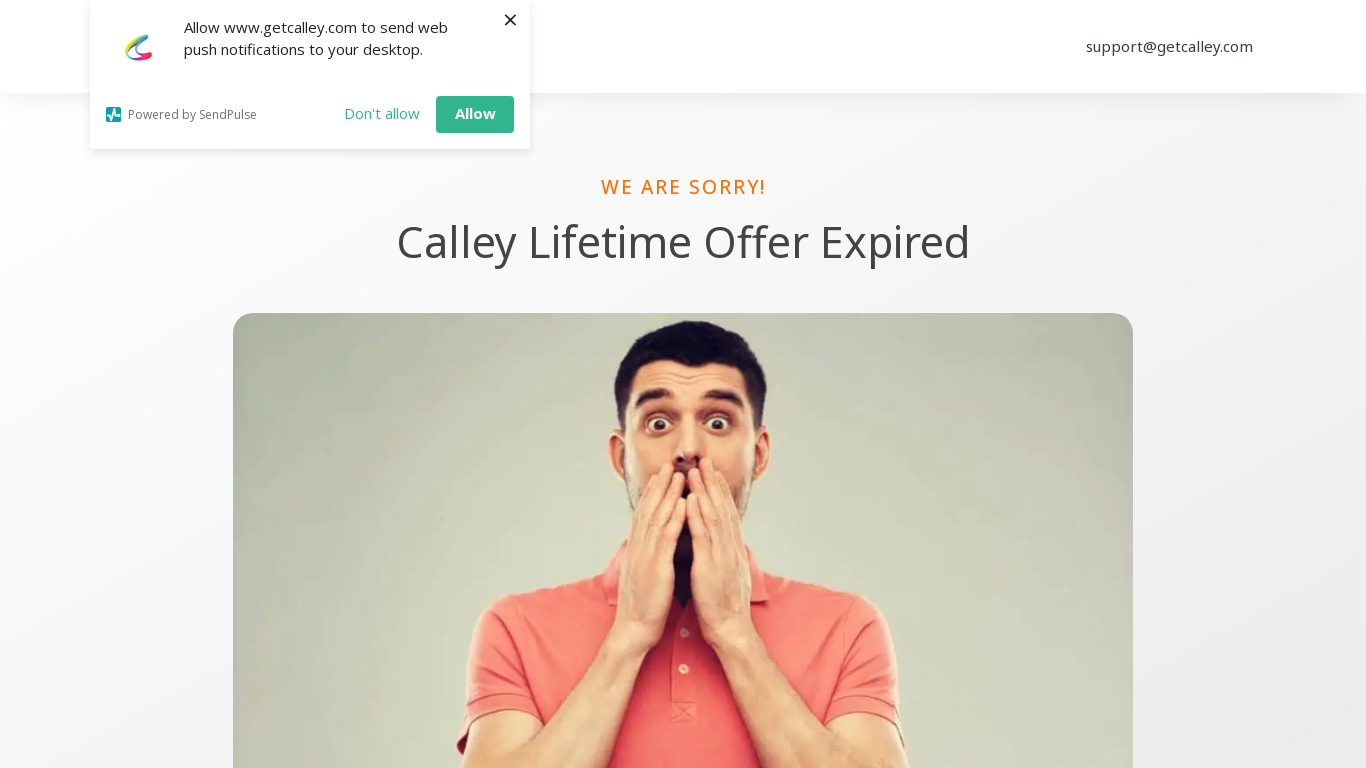

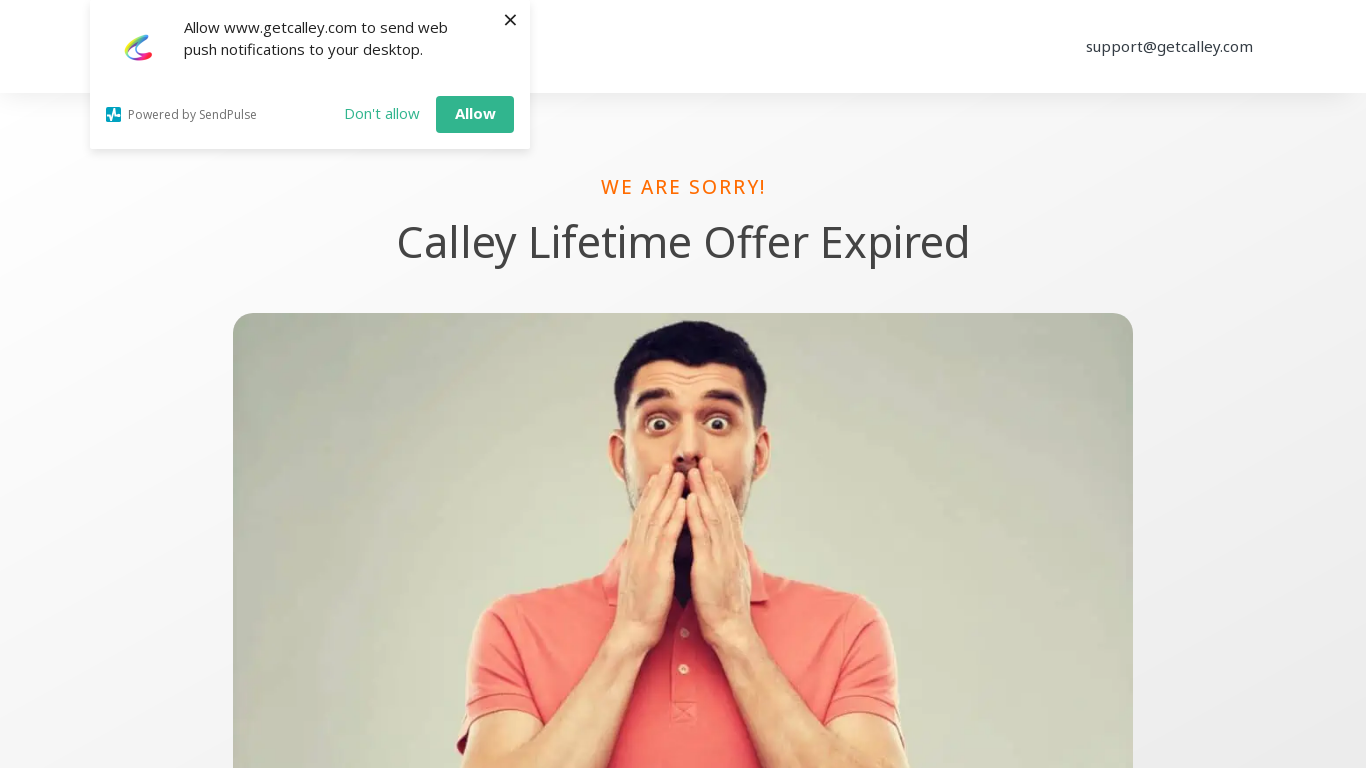